Tests keyboard key press actions on a demo page by sending various key presses (Enter, Backspace, Alt, Shift, Space) and verifying the page responds to each key input.

Starting URL: https://the-internet.herokuapp.com/key_presses

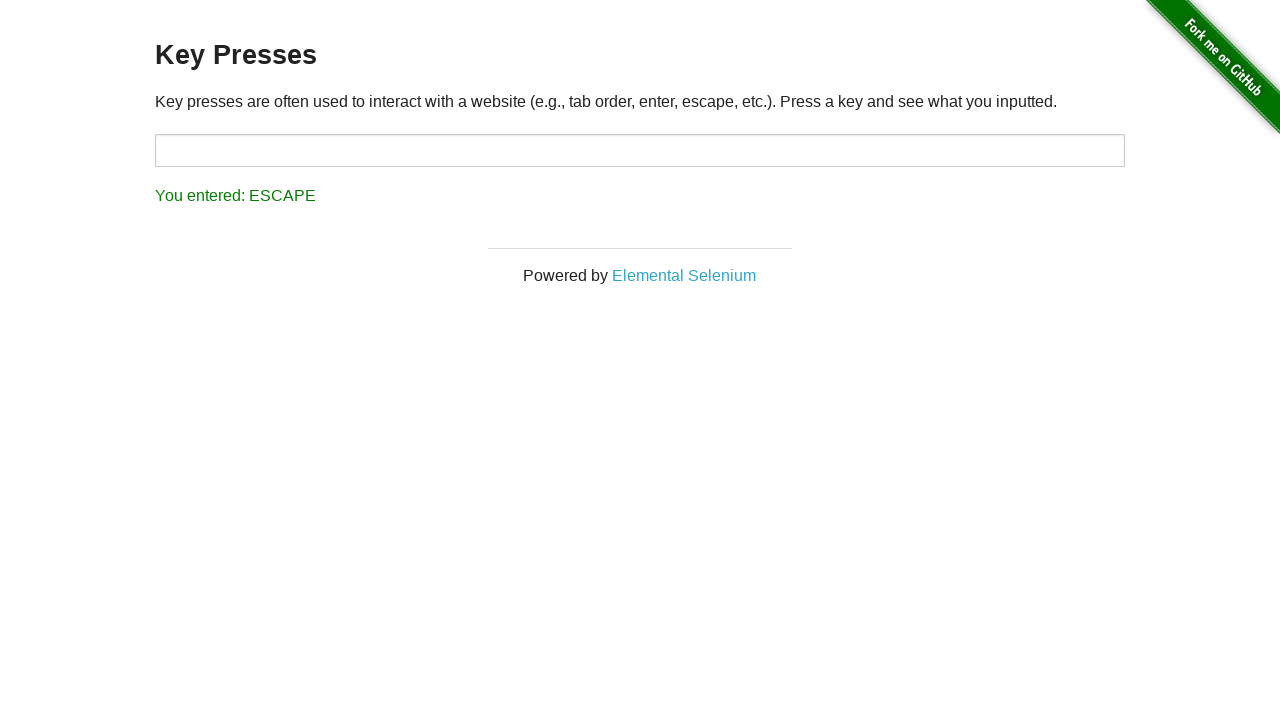

Pressed Enter key
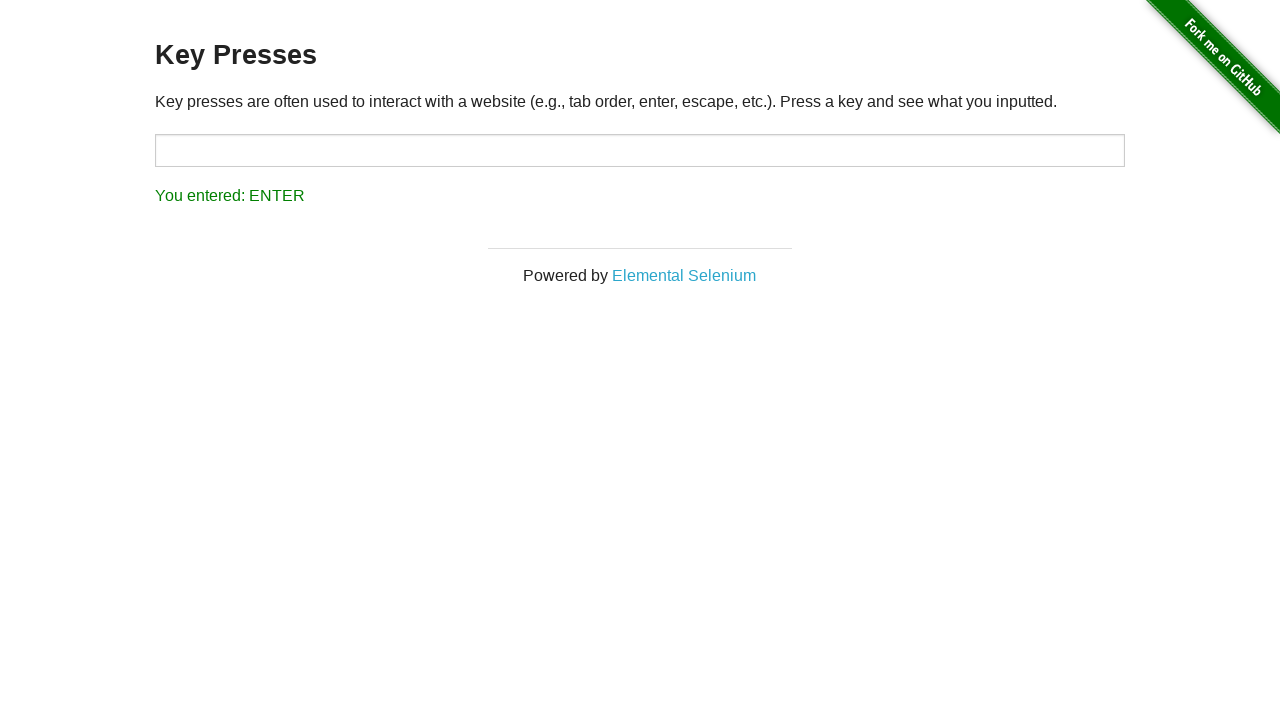

Pressed Backspace key
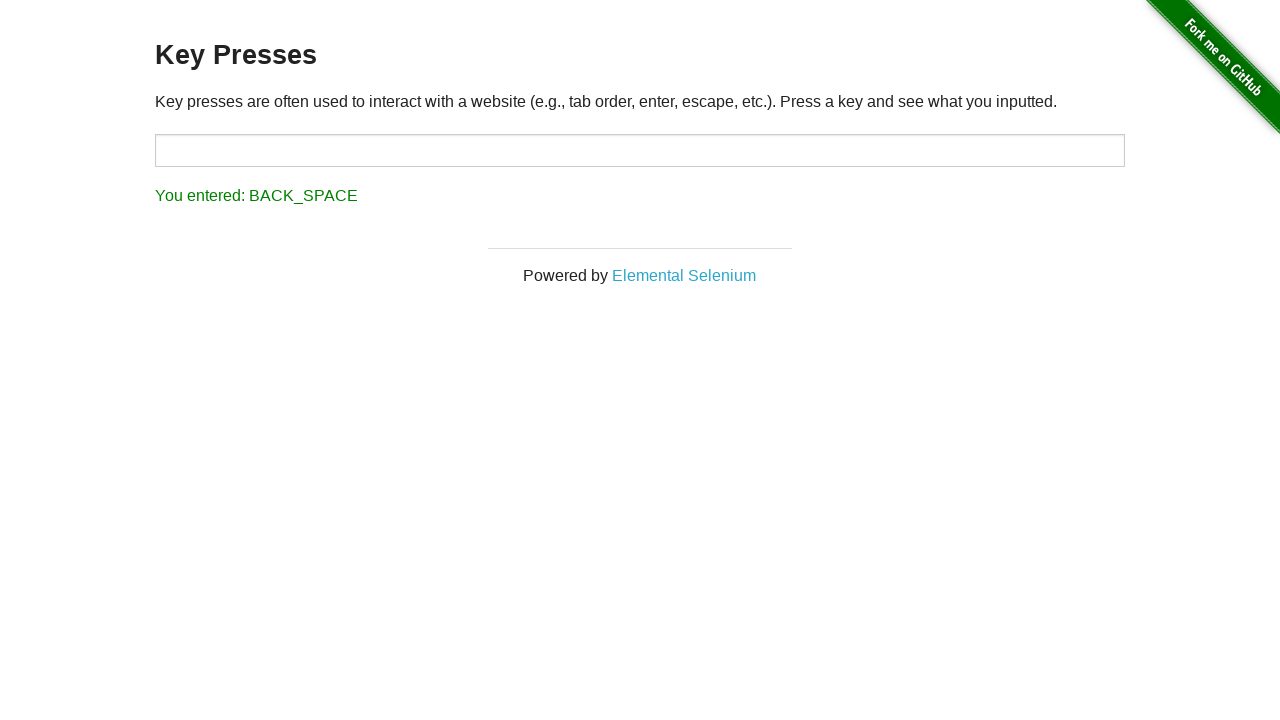

Pressed Alt key
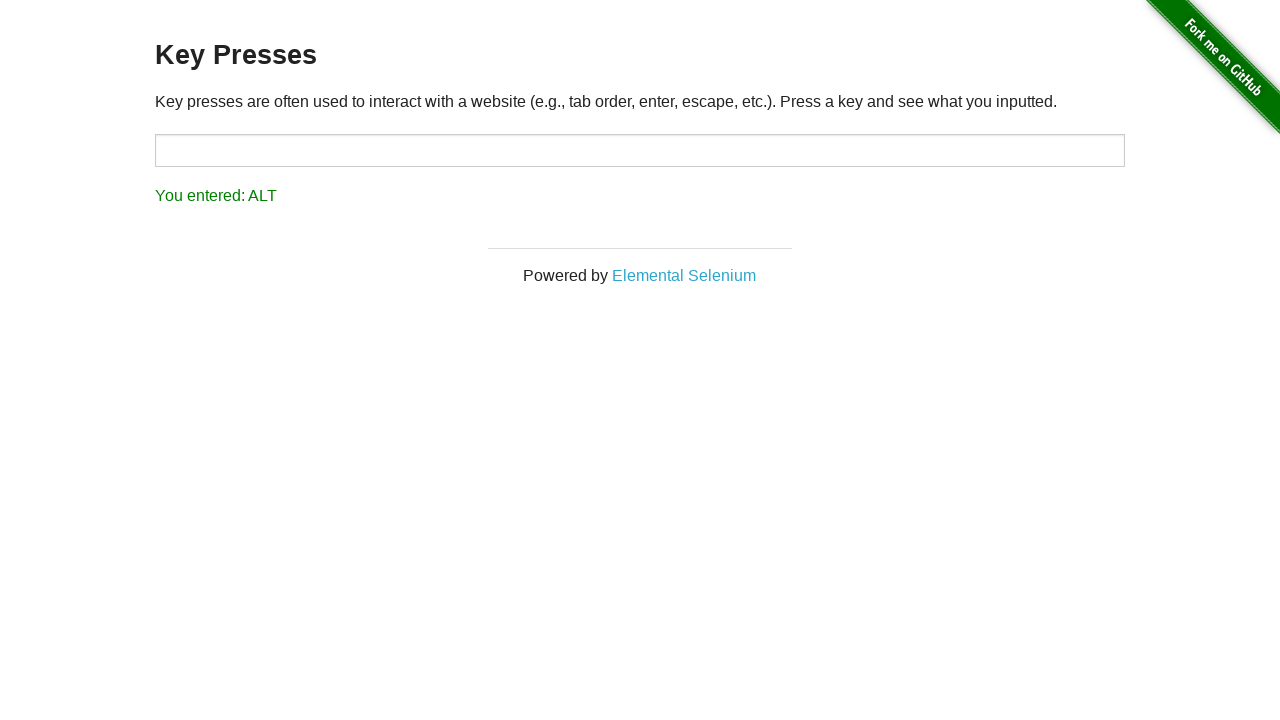

Pressed Shift key
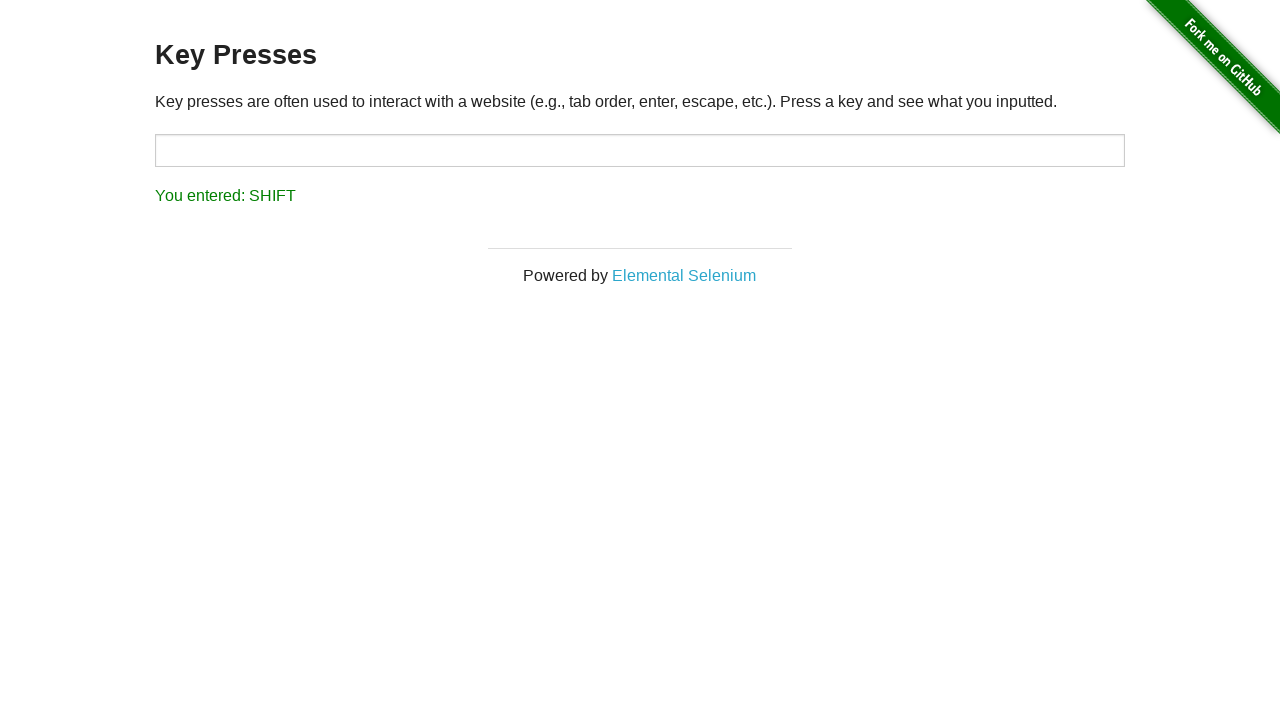

Pressed Space key
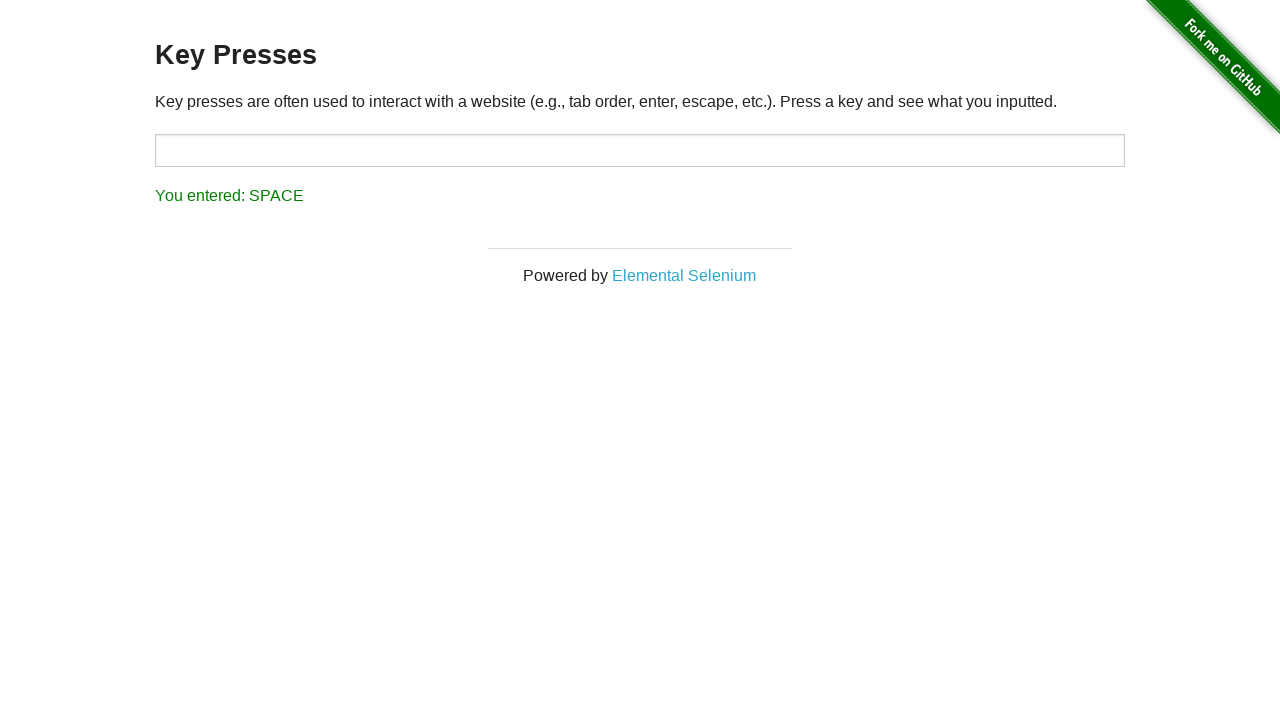

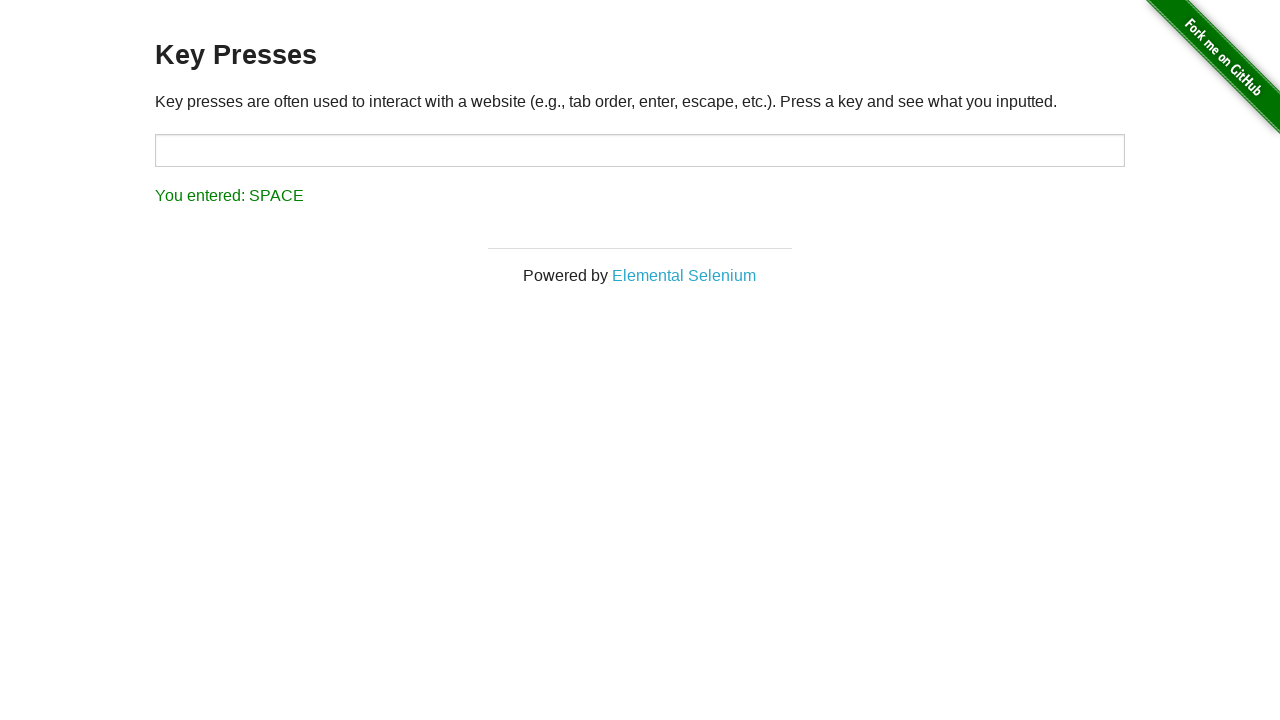